Tests the text box form on DemoQA by filling in user name, email, current address, and permanent address fields, then submitting the form.

Starting URL: https://demoqa.com/text-box

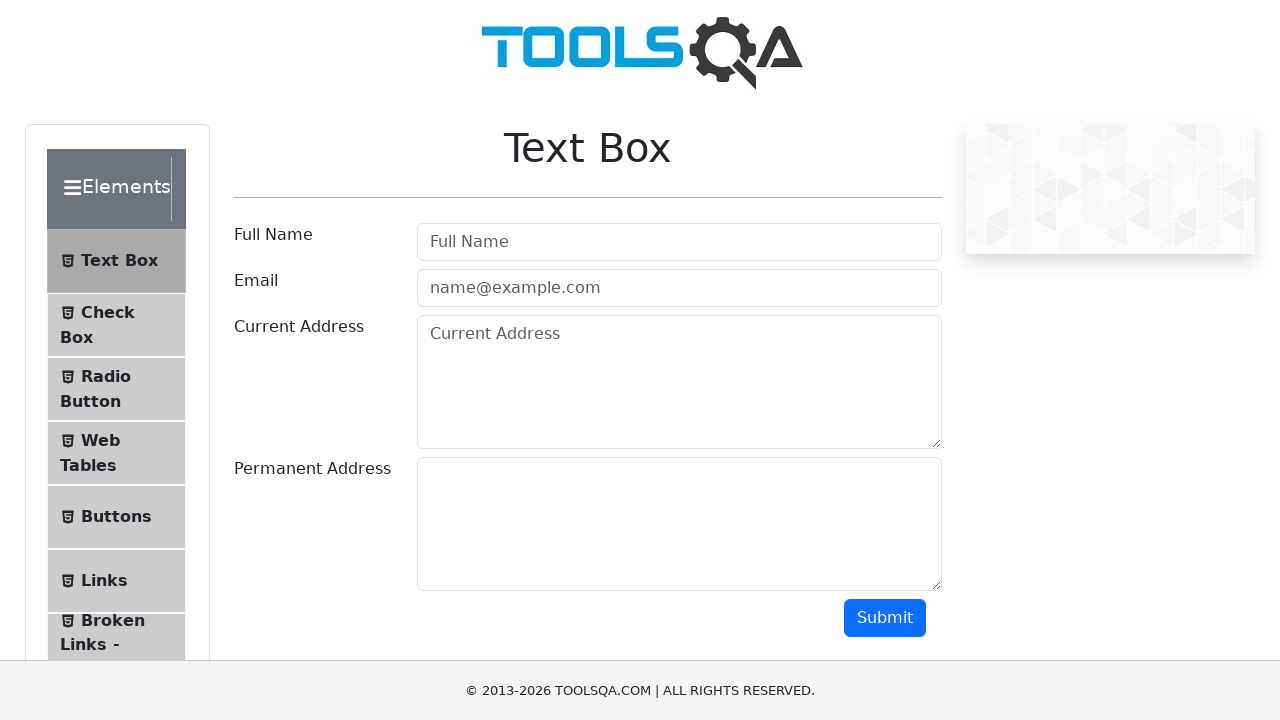

Filled user name field with 'Priyanka' on input#userName
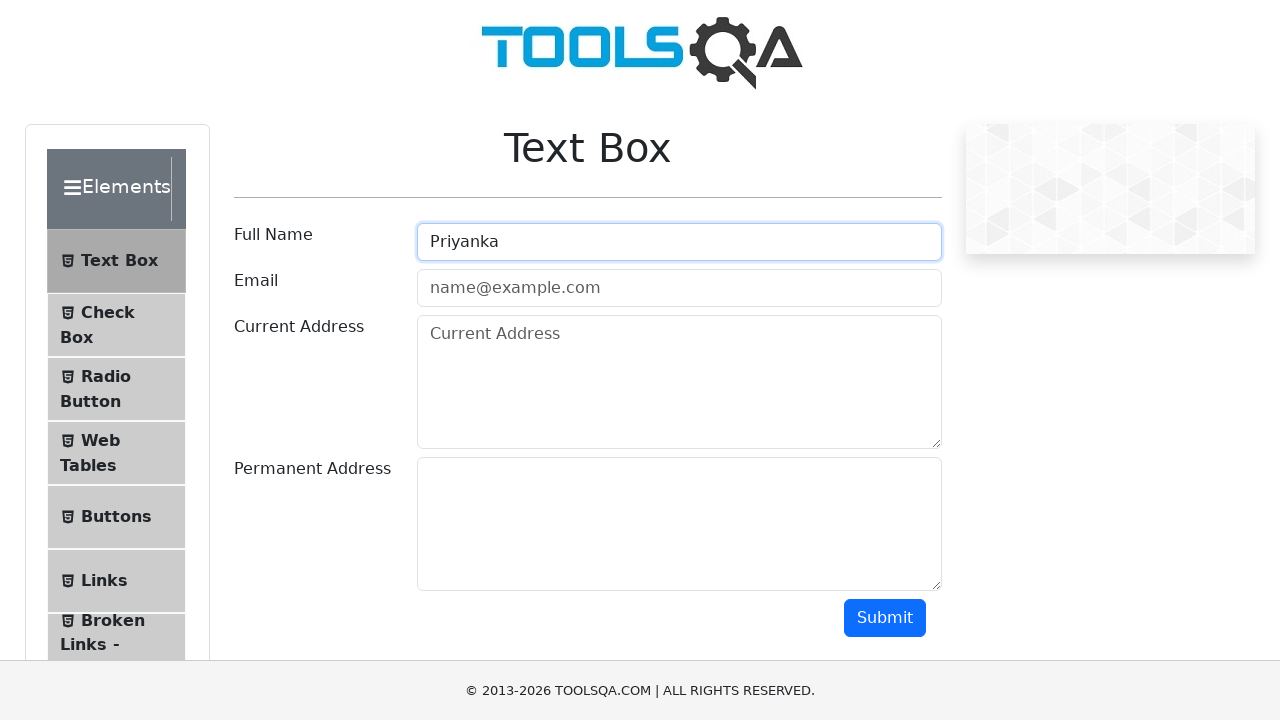

Filled email field with 'priyanka@example.com' on input[type='email']
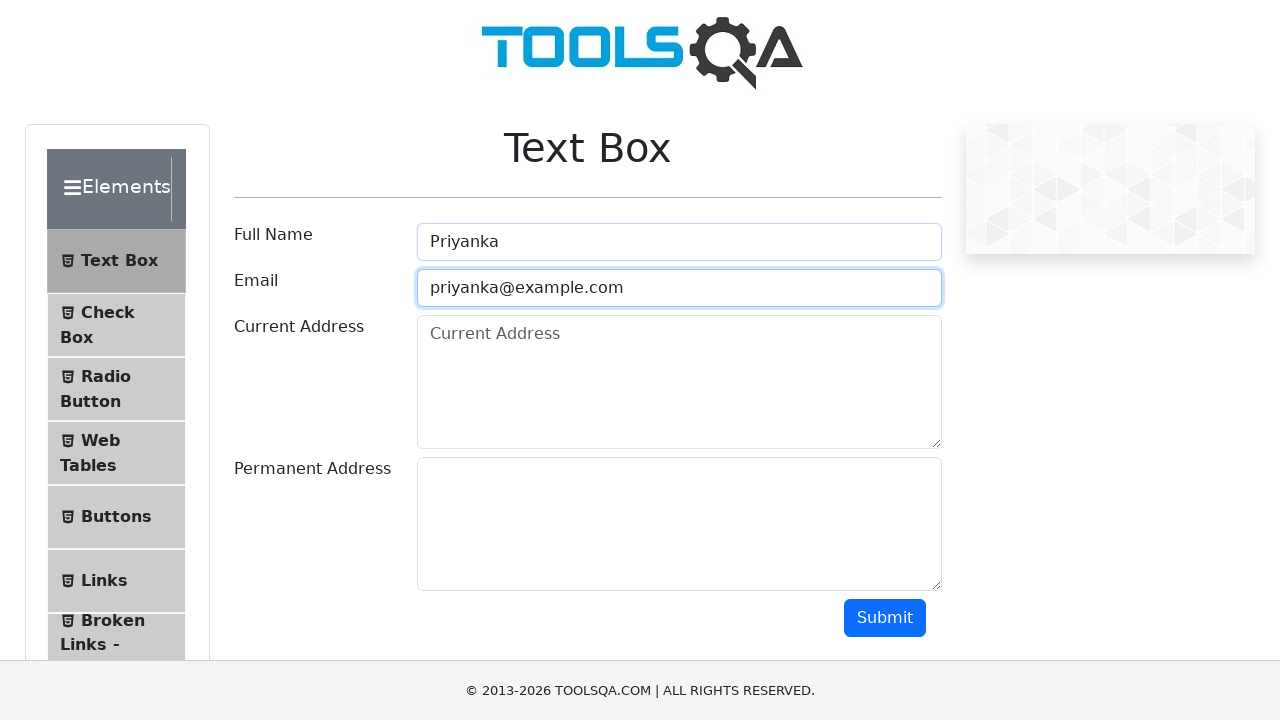

Filled current address field with 'Gandhi Nagar' on textarea#currentAddress
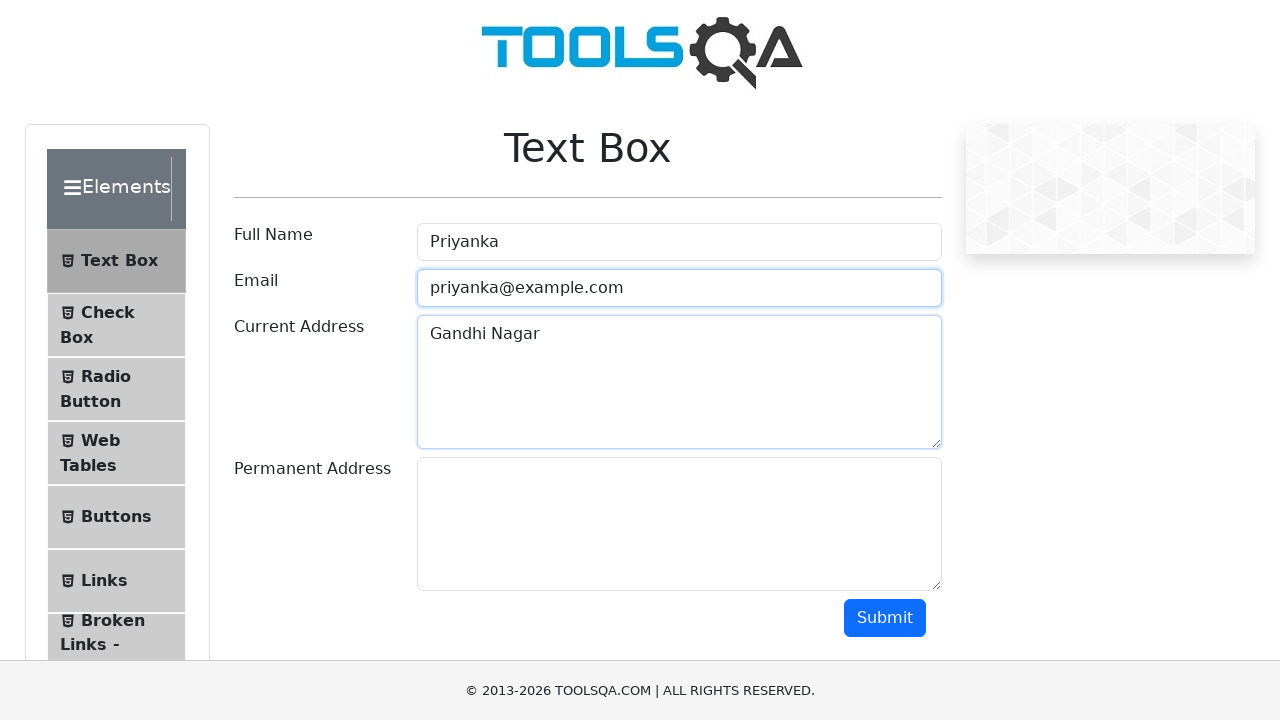

Filled permanent address field with 'Gandhi Nagar' on textarea#permanentAddress
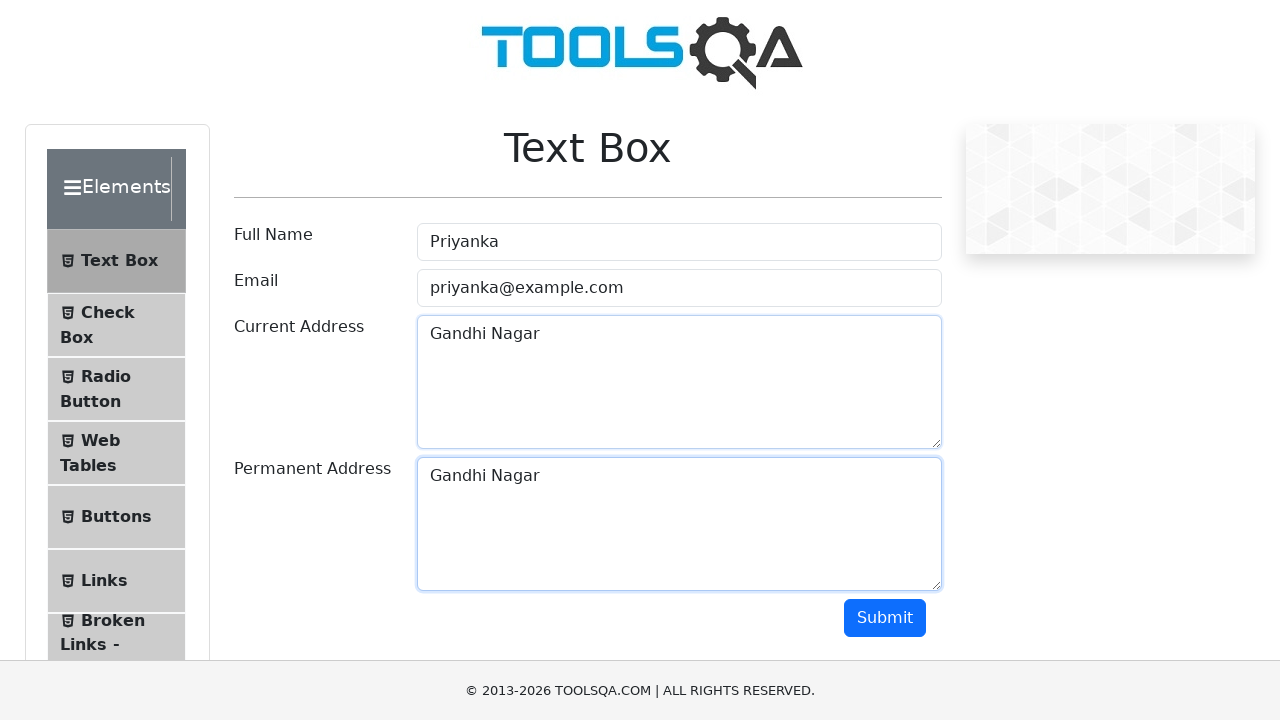

Clicked submit button to submit the form at (885, 618) on button#submit
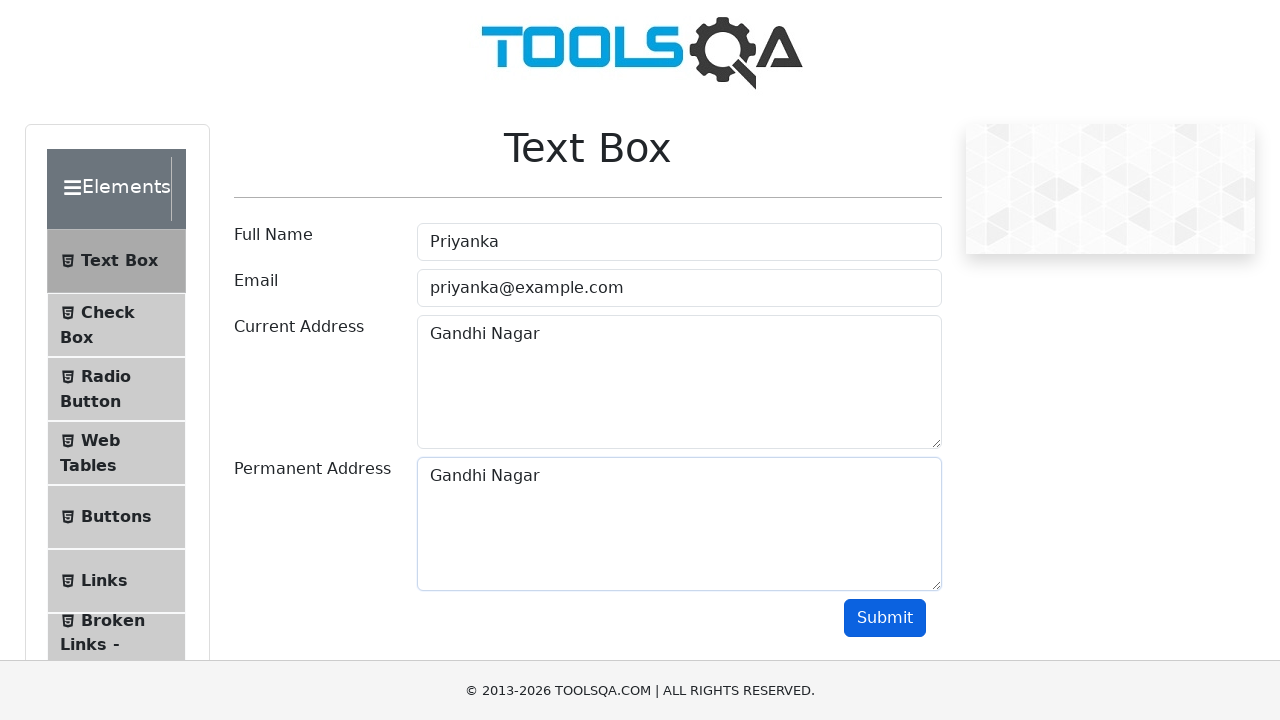

Form submission output appeared
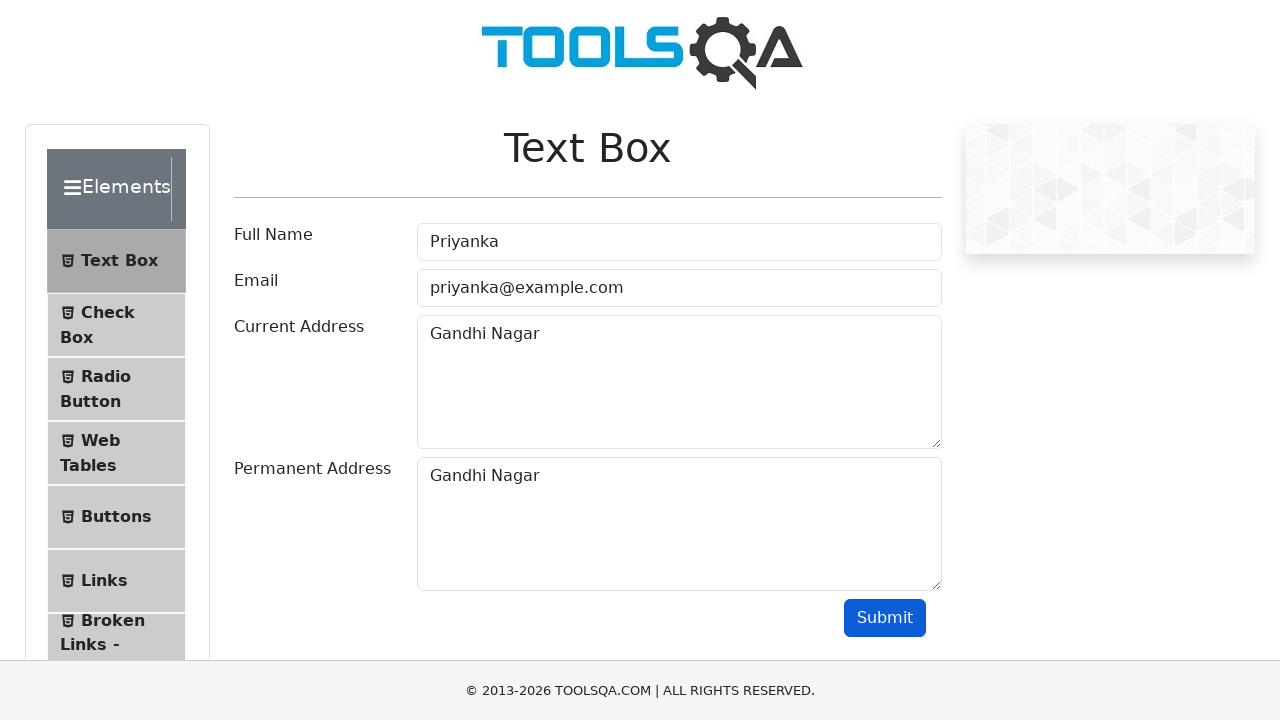

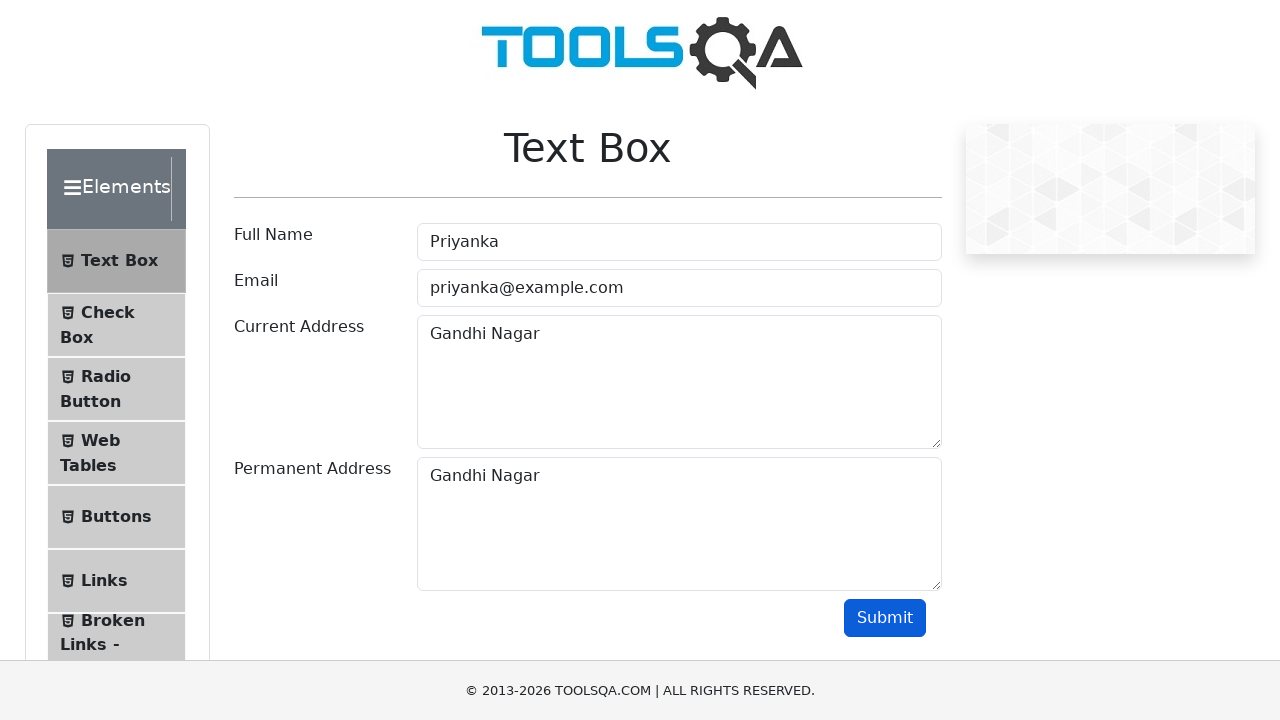